Tests the Playwright documentation site by clicking the "Get started" link and verifying navigation to the intro page

Starting URL: https://playwright.dev/

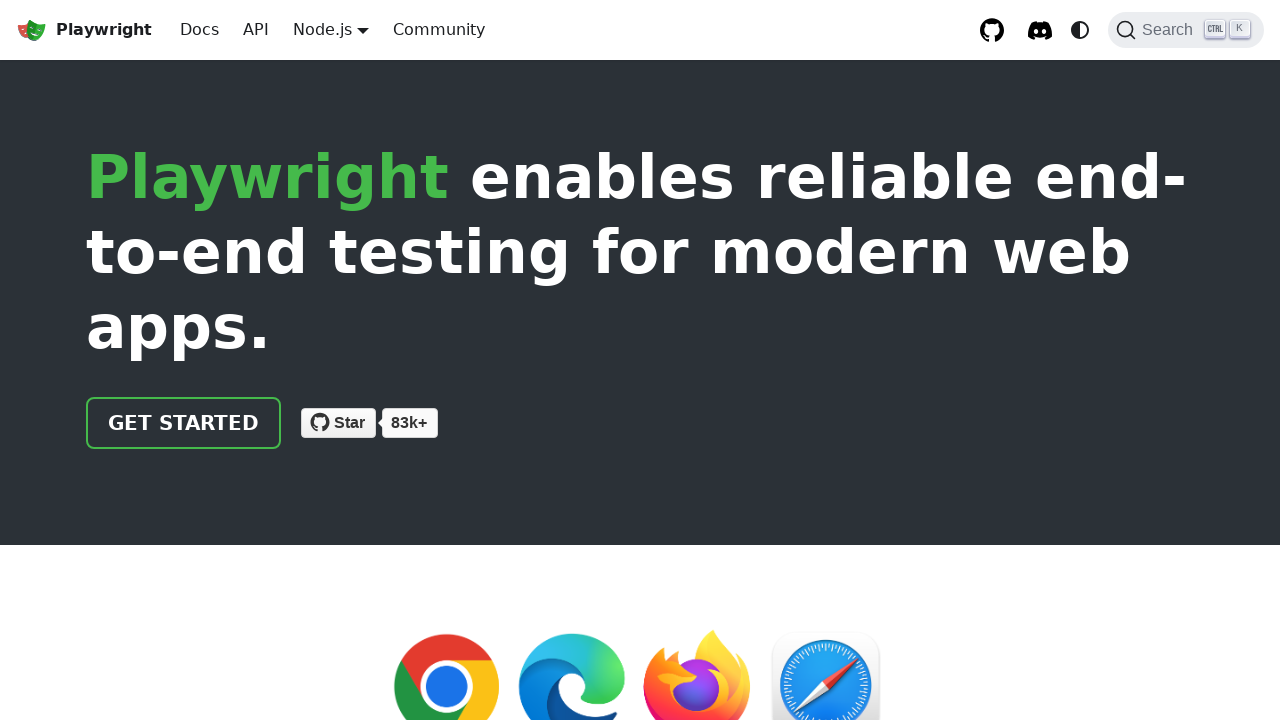

Clicked 'Get started' link on Playwright documentation homepage at (184, 423) on internal:role=link[name="Get started"i]
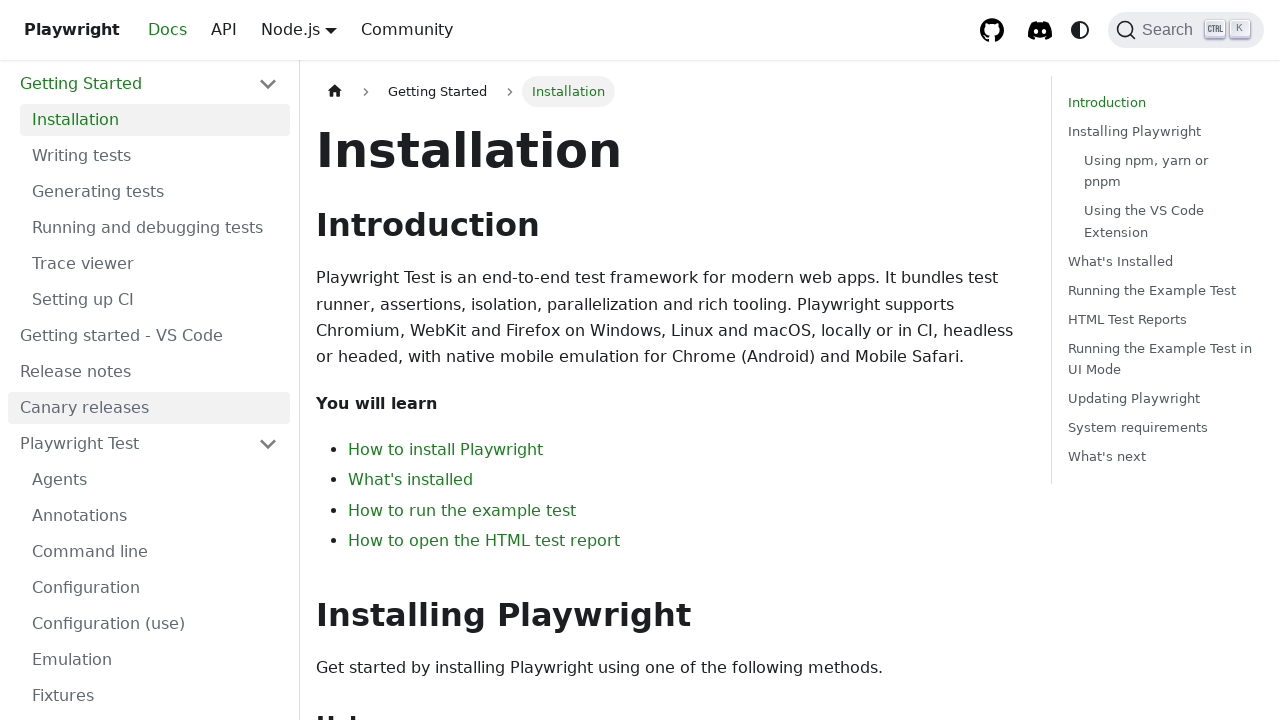

Navigated to intro page - URL verified
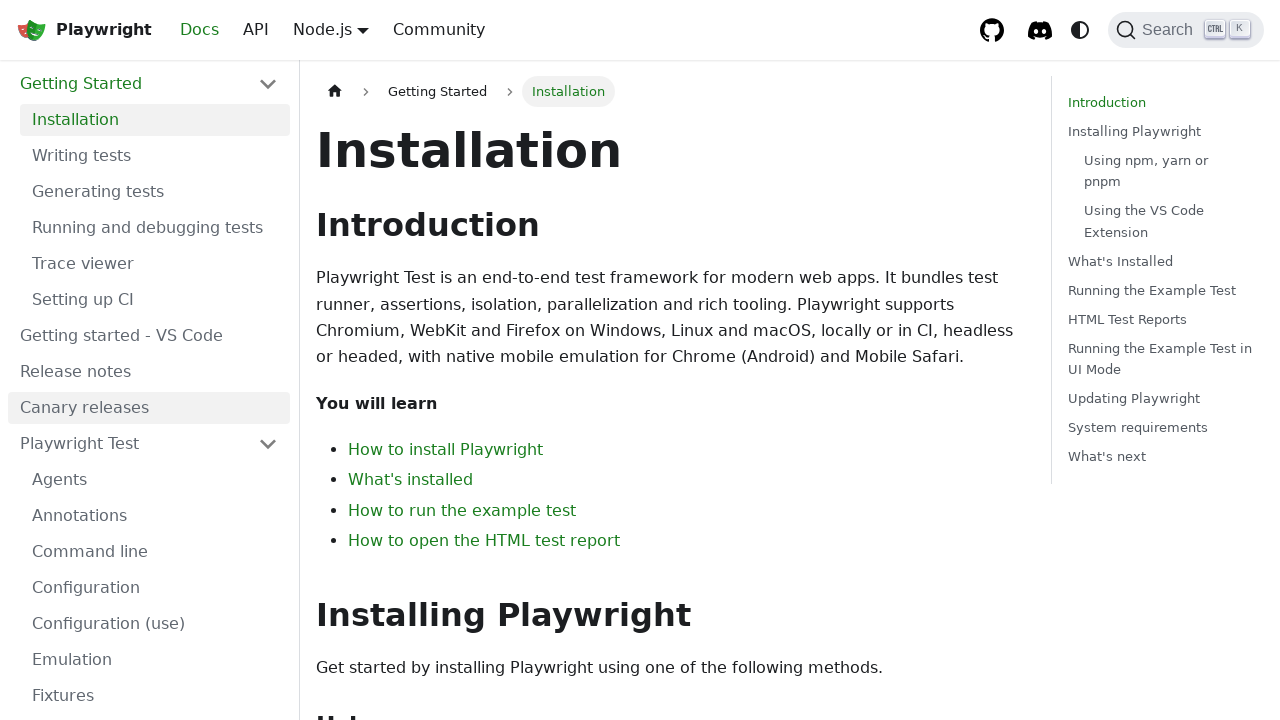

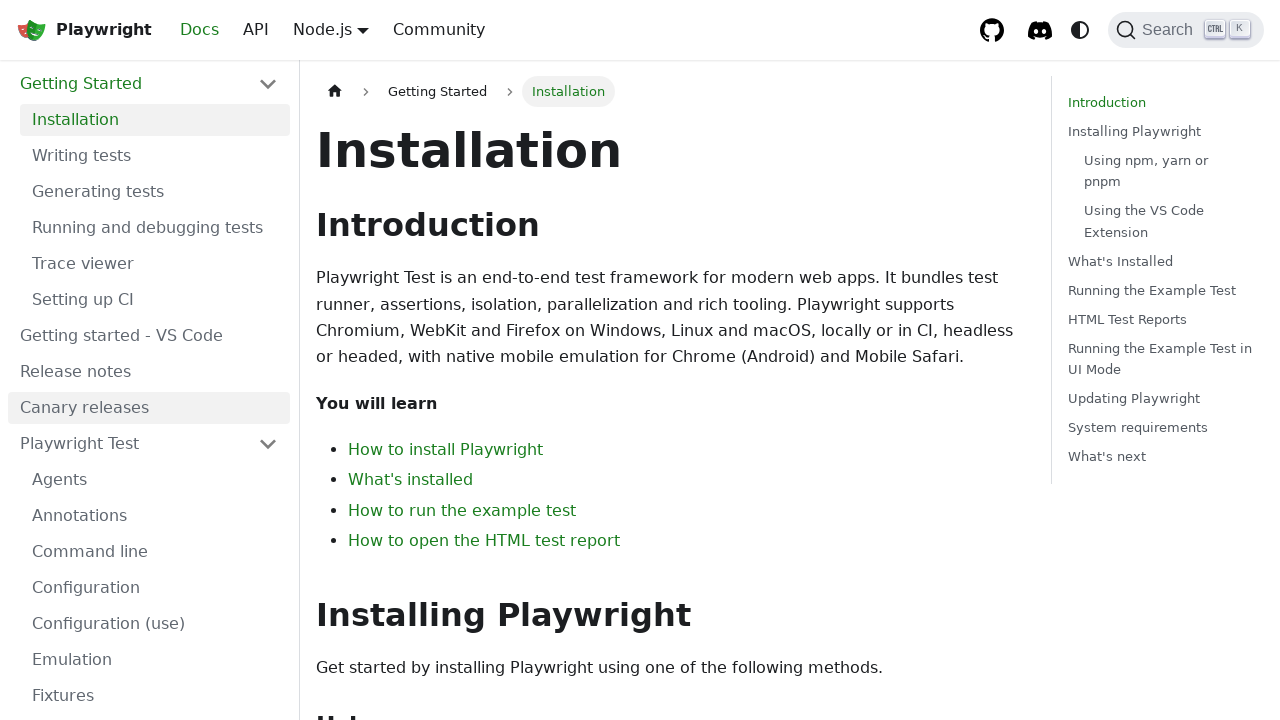